Tests mouse hover functionality by hovering over the Mouse Hover button and selecting Reload option

Starting URL: https://www.rahulshettyacademy.com/AutomationPractice/

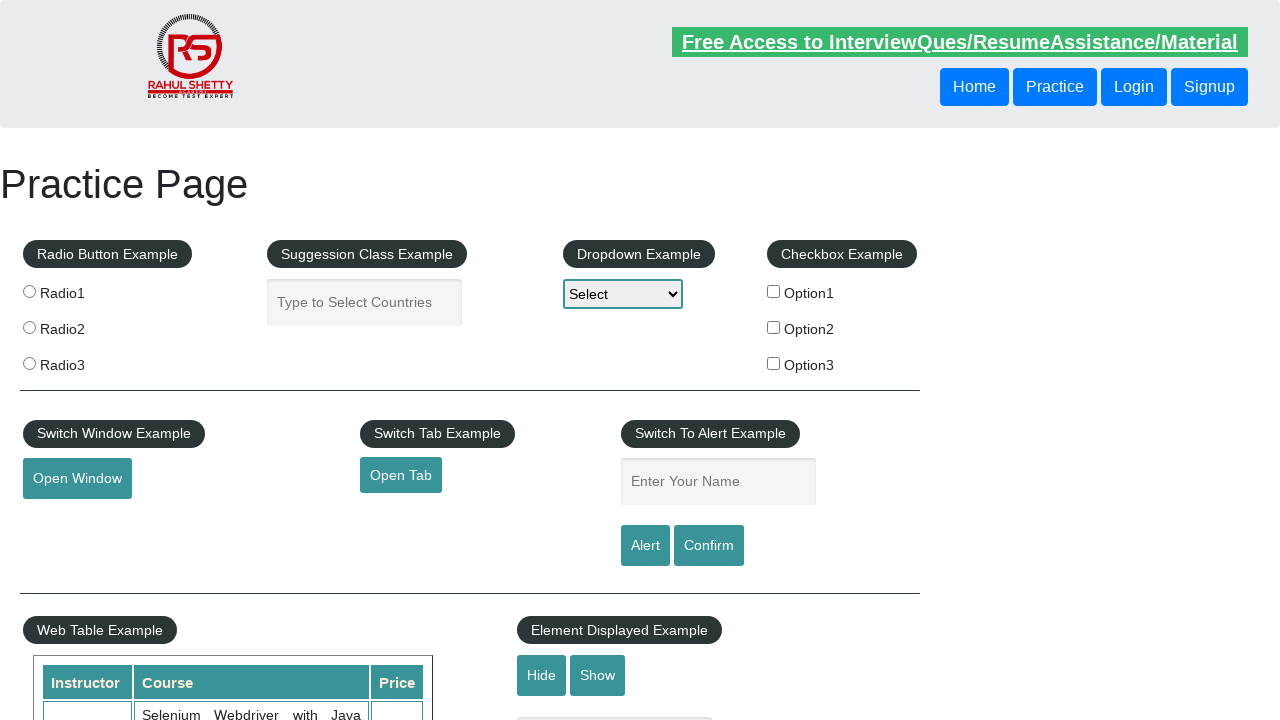

Scrolled to Mouse Hover button into view
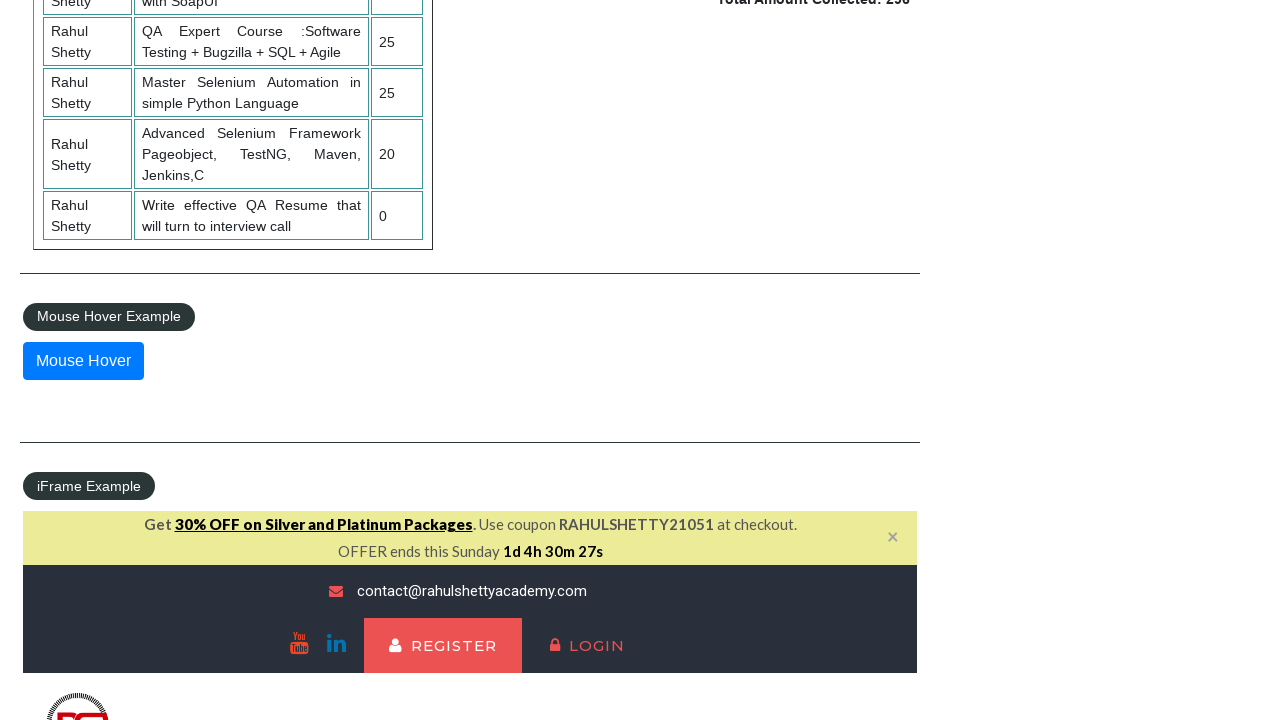

Hovered over the Mouse Hover button at (83, 361) on #mousehover
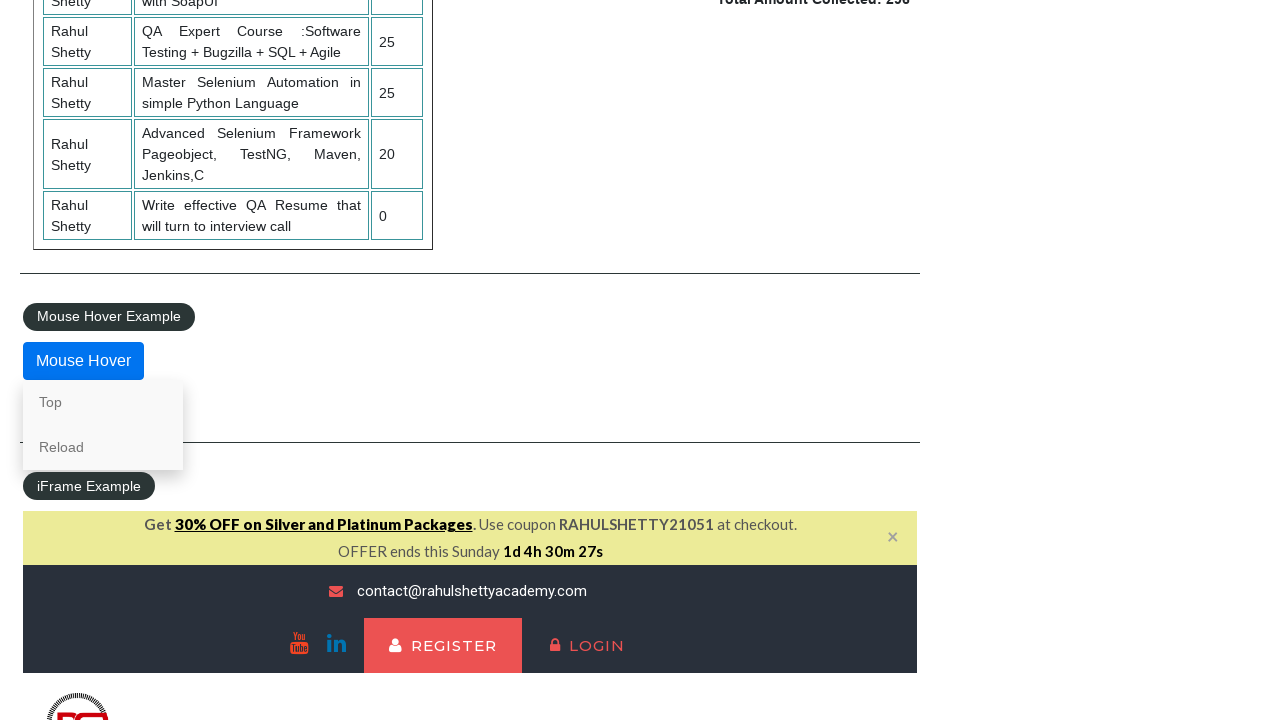

Dropdown menu appeared after hovering
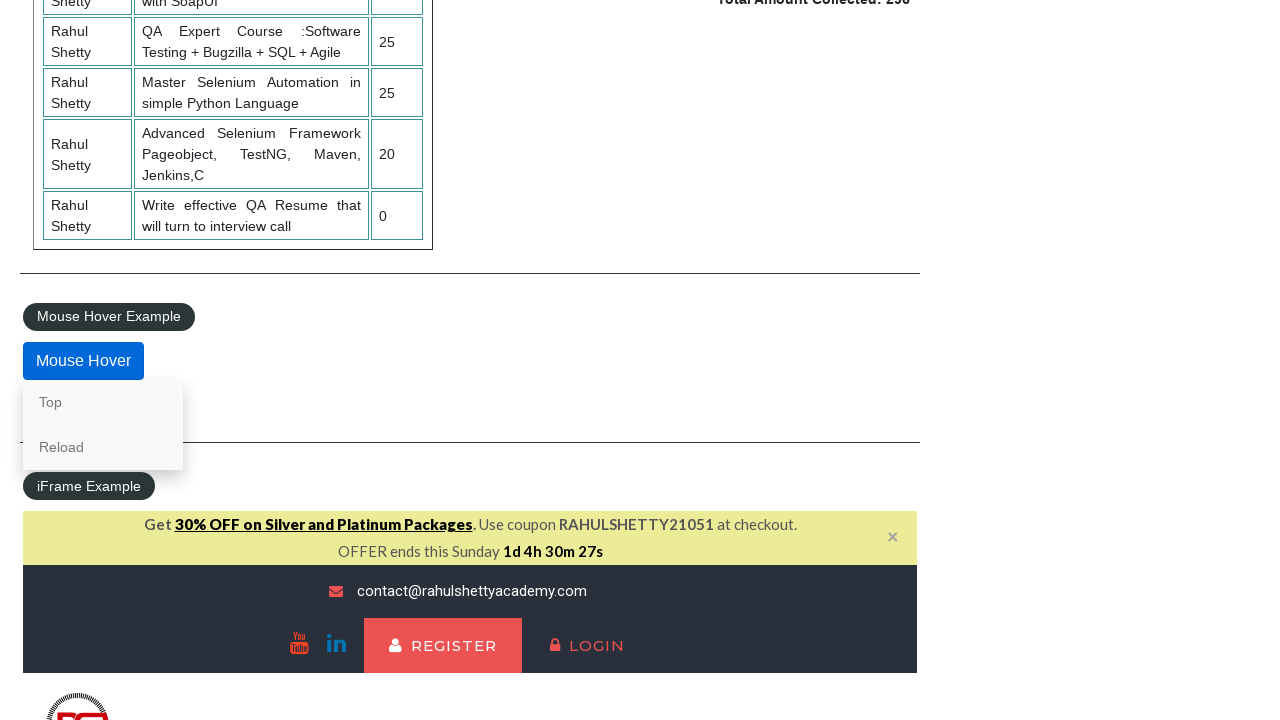

Clicked Reload option from dropdown menu at (103, 447) on text=Reload
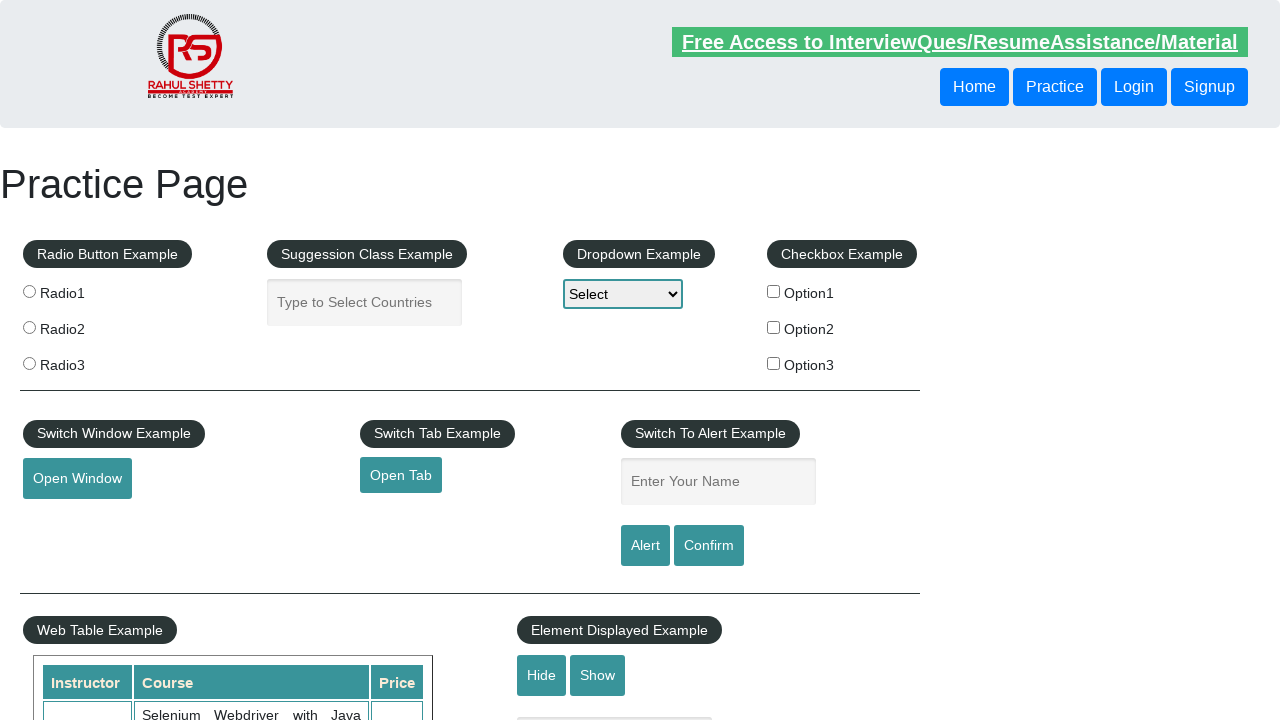

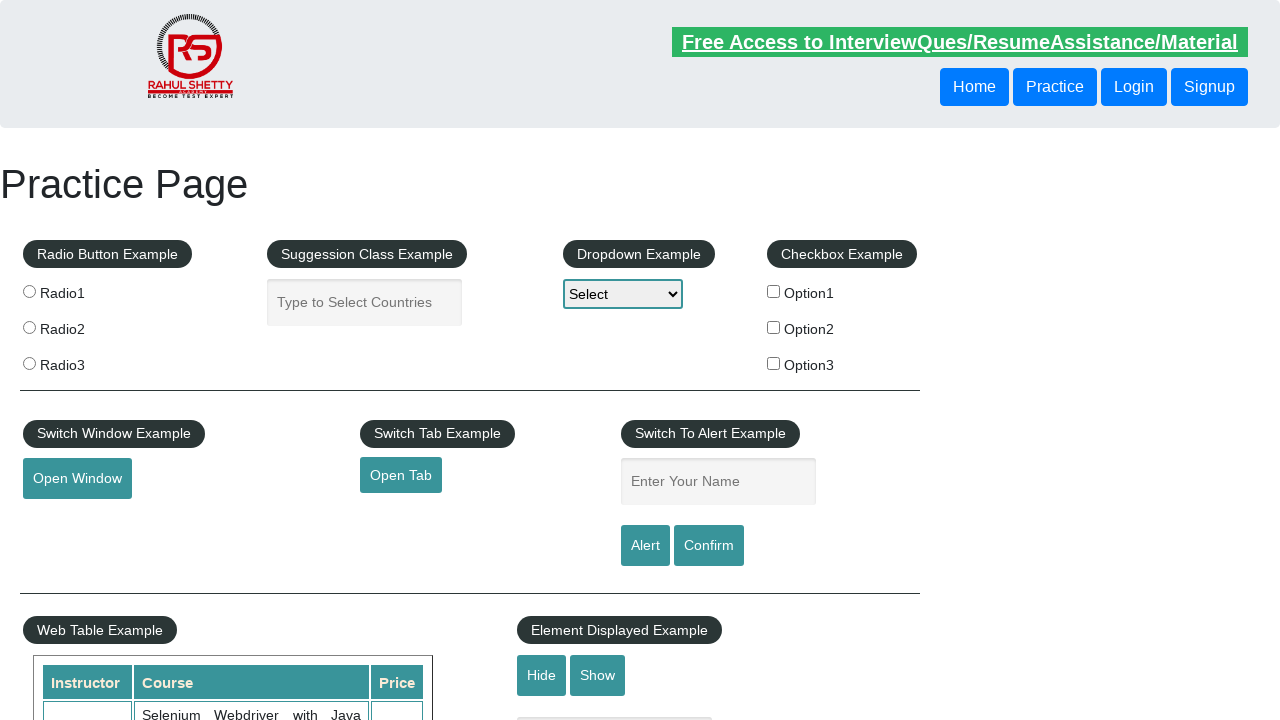